Tests filtering to display only completed items using the Completed link

Starting URL: https://demo.playwright.dev/todomvc

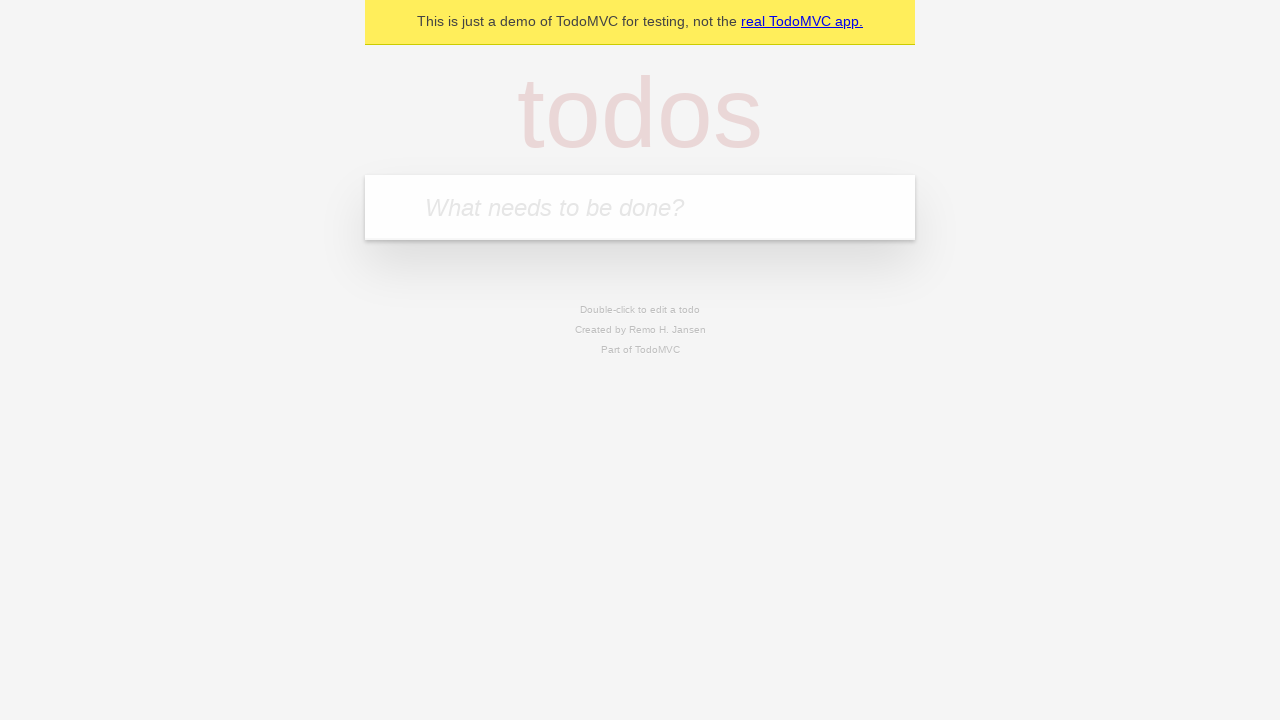

Filled todo input with 'buy some cheese' on internal:attr=[placeholder="What needs to be done?"i]
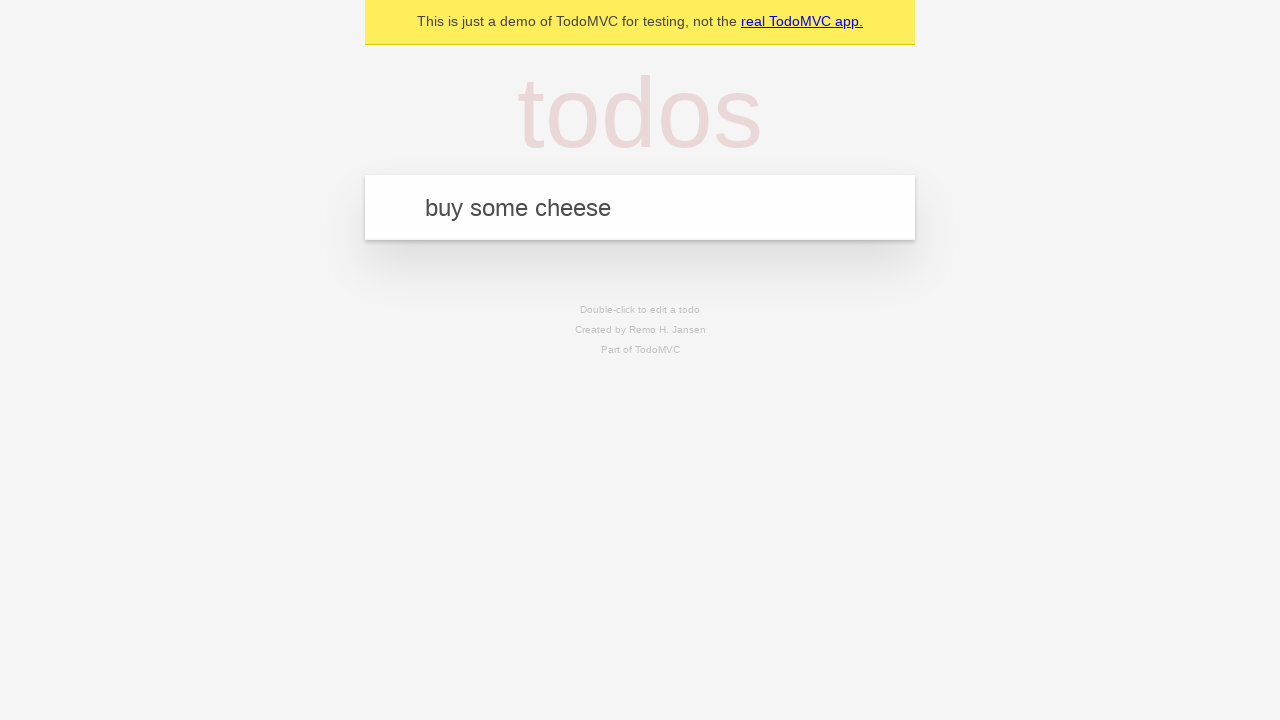

Pressed Enter to add first todo on internal:attr=[placeholder="What needs to be done?"i]
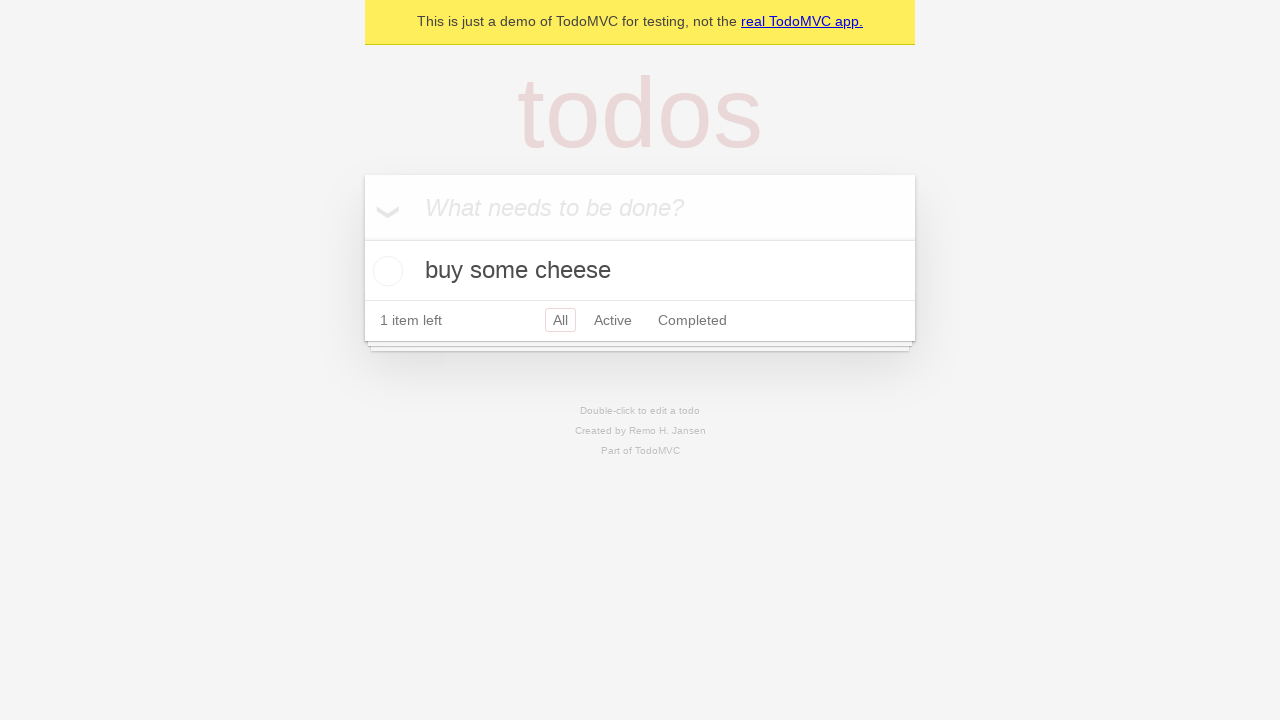

Filled todo input with 'feed the cat' on internal:attr=[placeholder="What needs to be done?"i]
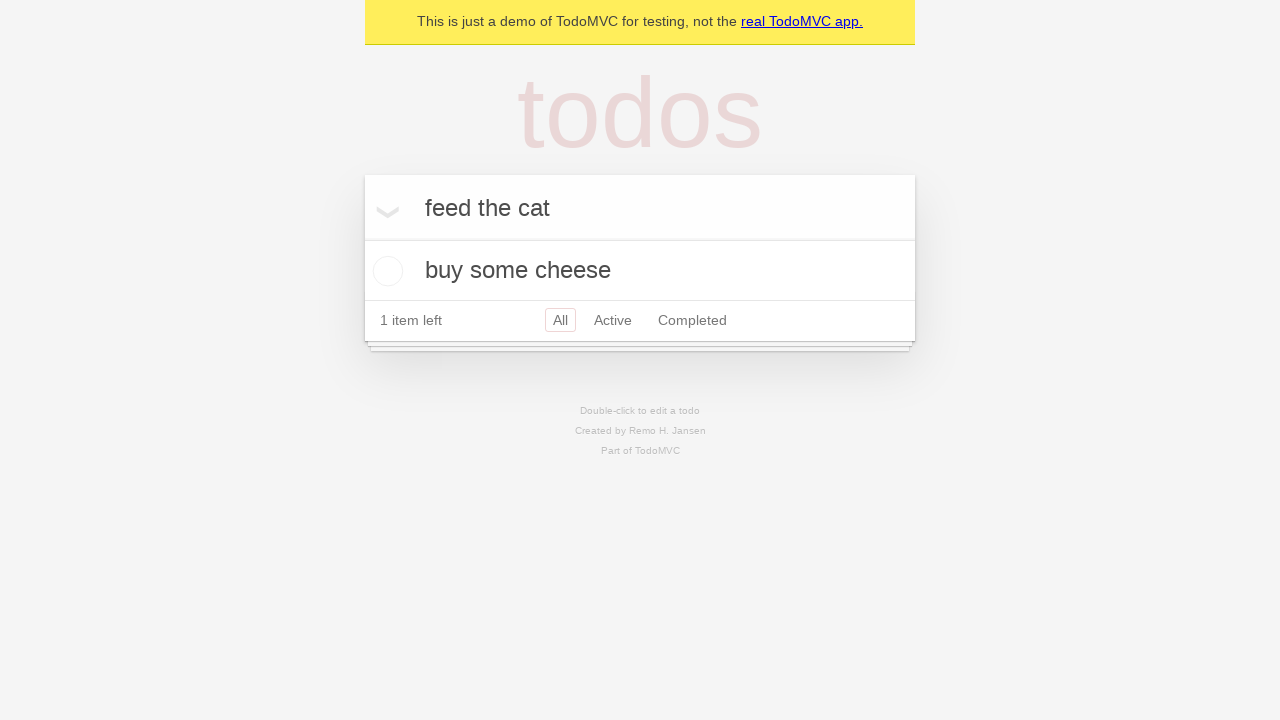

Pressed Enter to add second todo on internal:attr=[placeholder="What needs to be done?"i]
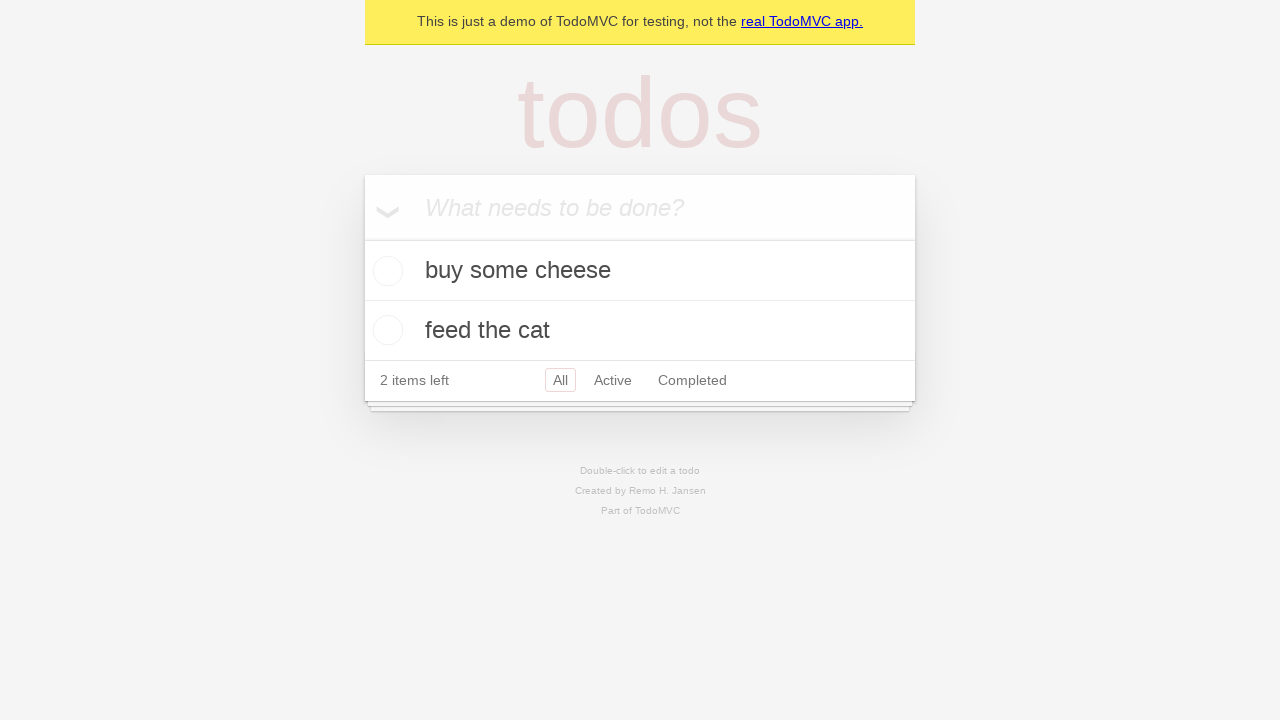

Filled todo input with 'book a doctors appointment' on internal:attr=[placeholder="What needs to be done?"i]
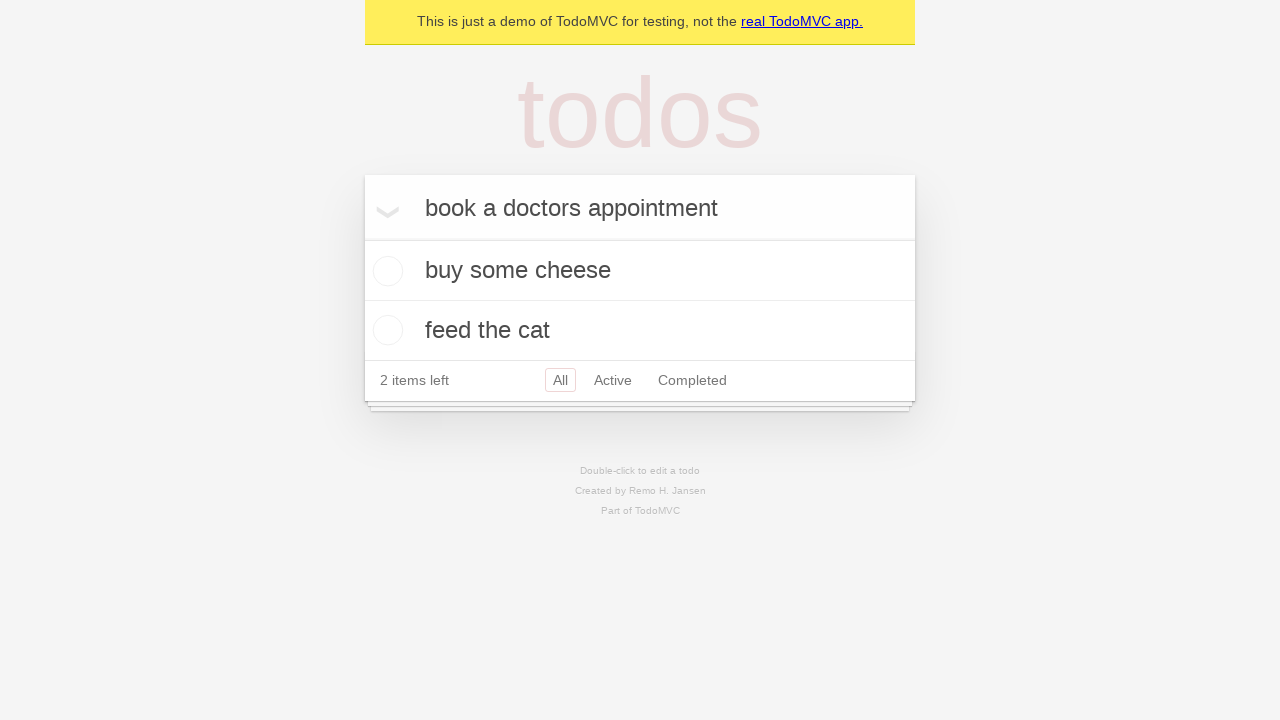

Pressed Enter to add third todo on internal:attr=[placeholder="What needs to be done?"i]
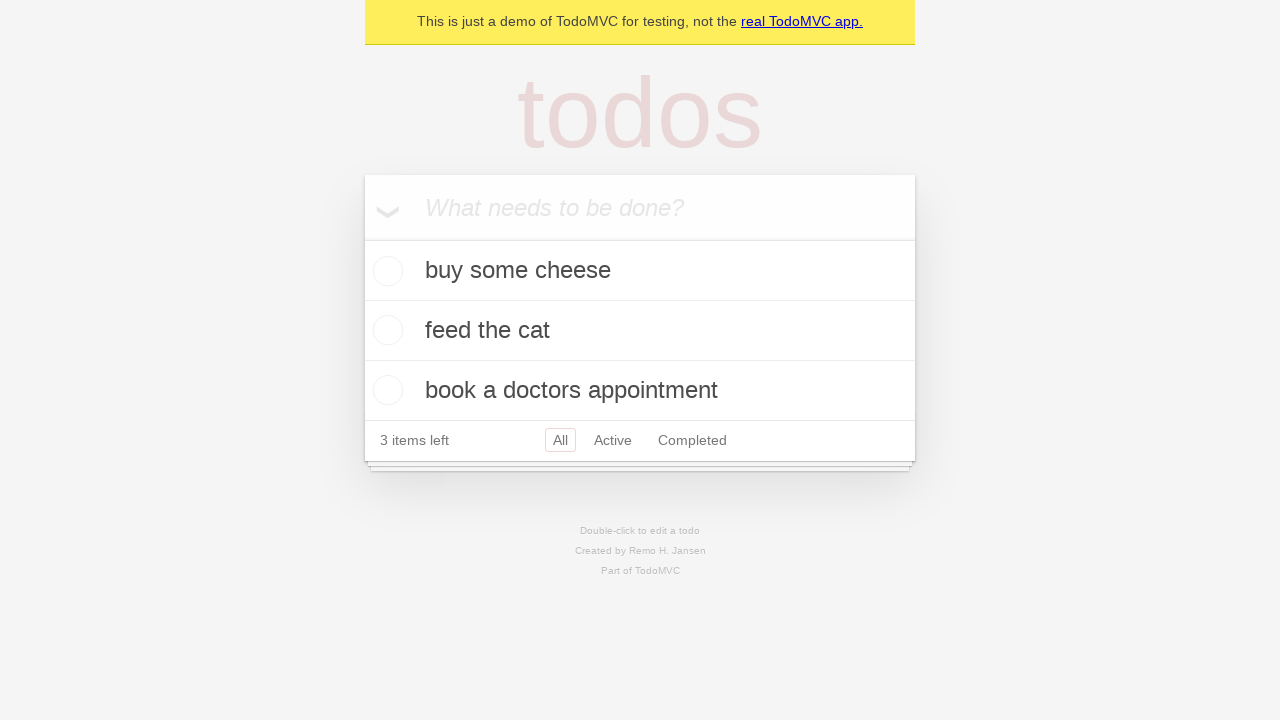

Checked the second todo item 'feed the cat' at (385, 330) on .todo-list li .toggle >> nth=1
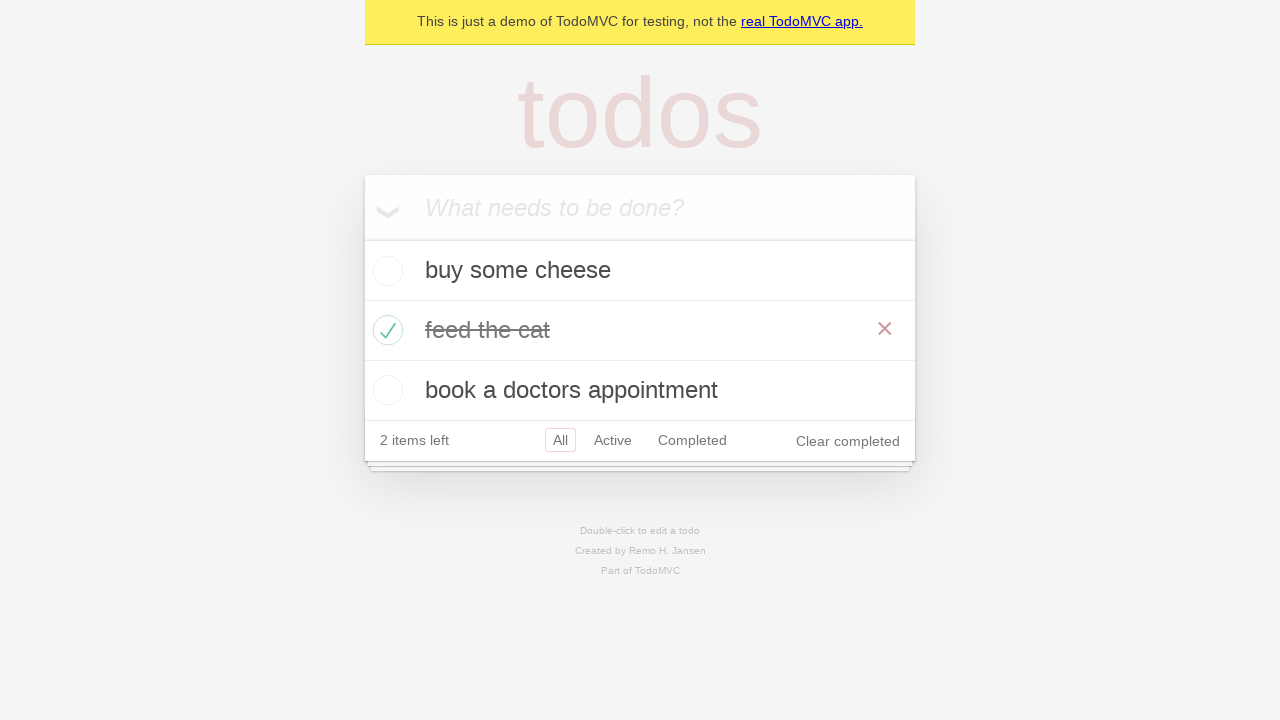

Clicked Completed filter link to display only completed items at (692, 440) on internal:role=link[name="Completed"i]
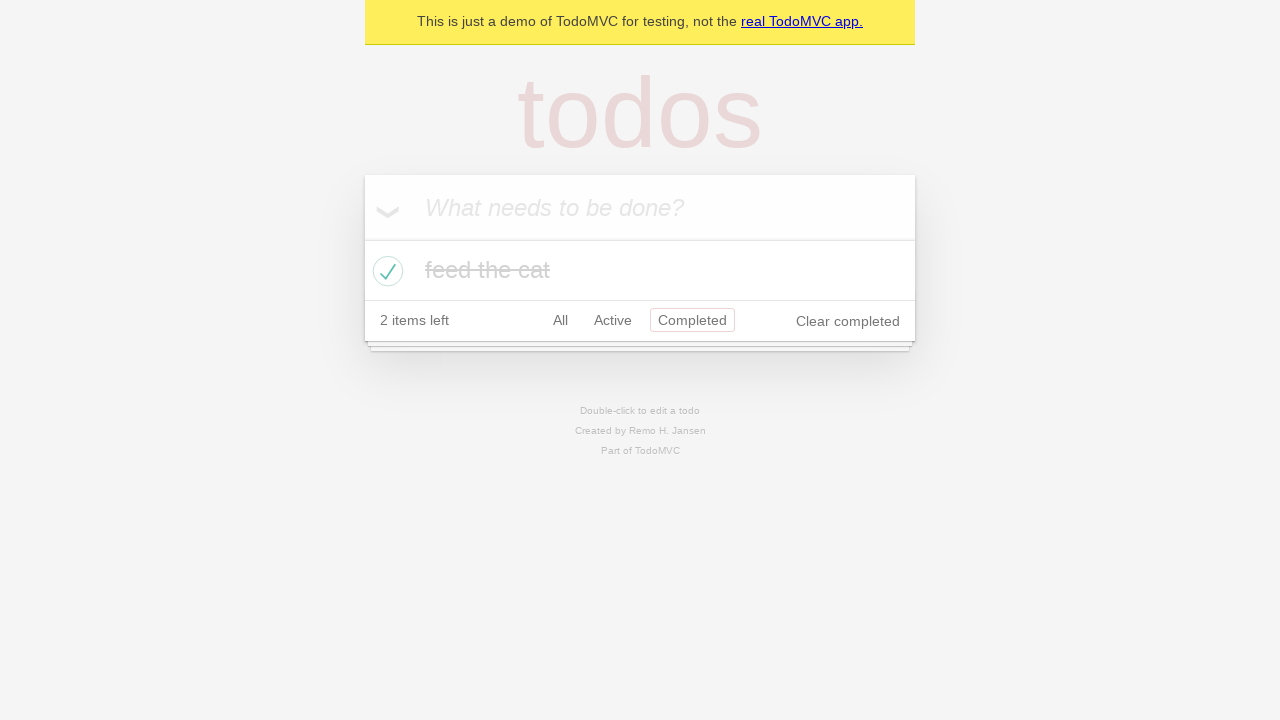

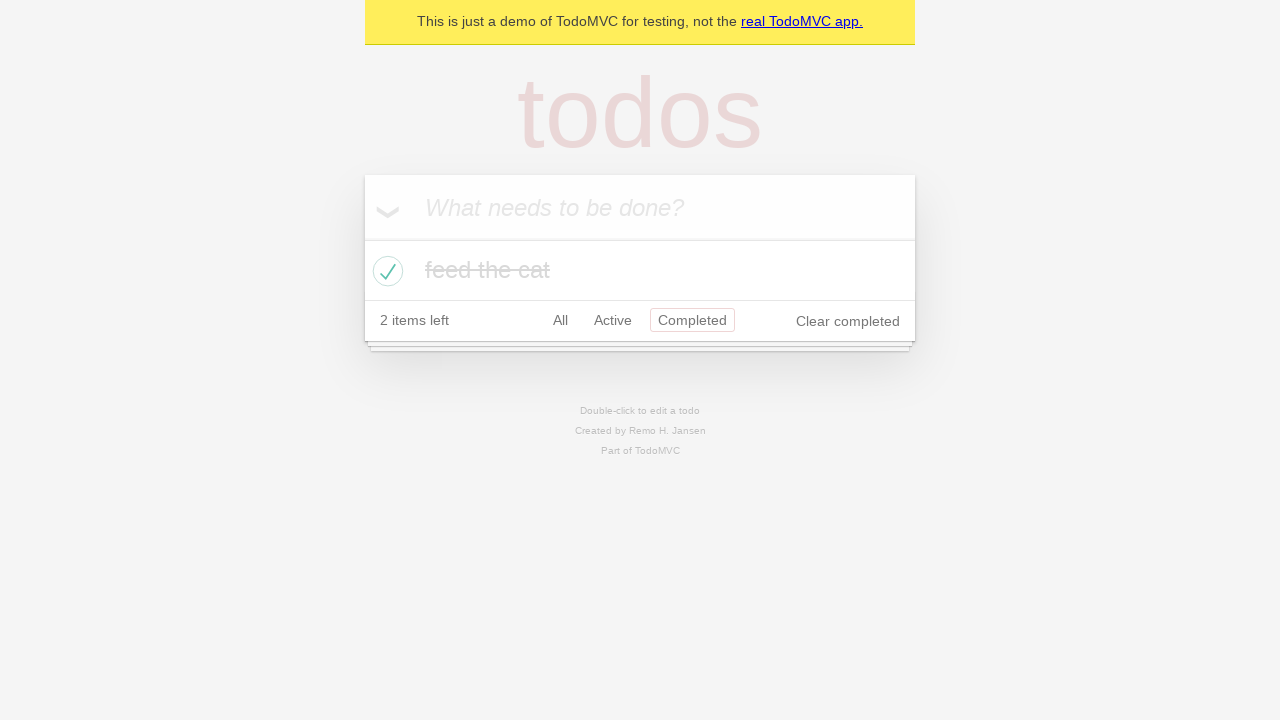